Tests that clicking a submit button on the main page navigates to the registration page by clicking the form submit button and verifying the URL changes to the registration page.

Starting URL: https://tester.codersguru.pl/

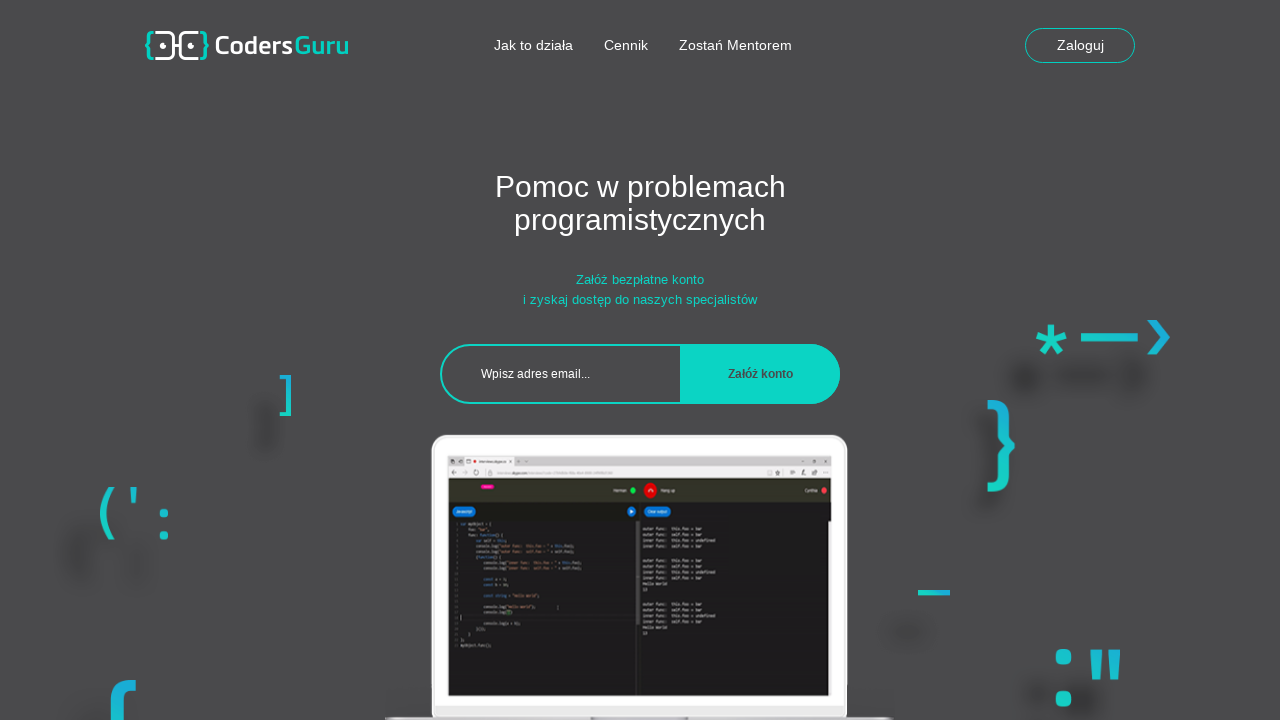

Waited for page to load (domcontentloaded)
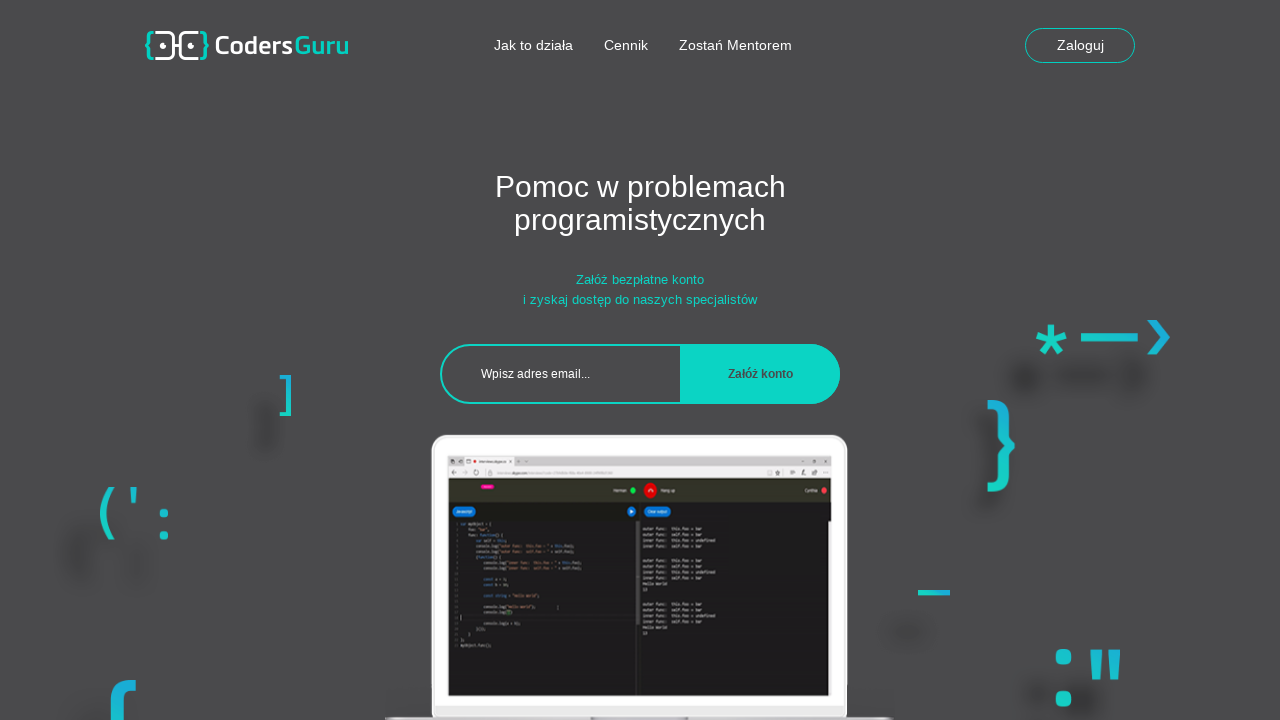

Clicked submit button in form section 3 at (760, 374) on section:nth-of-type(3) form input[type='submit']
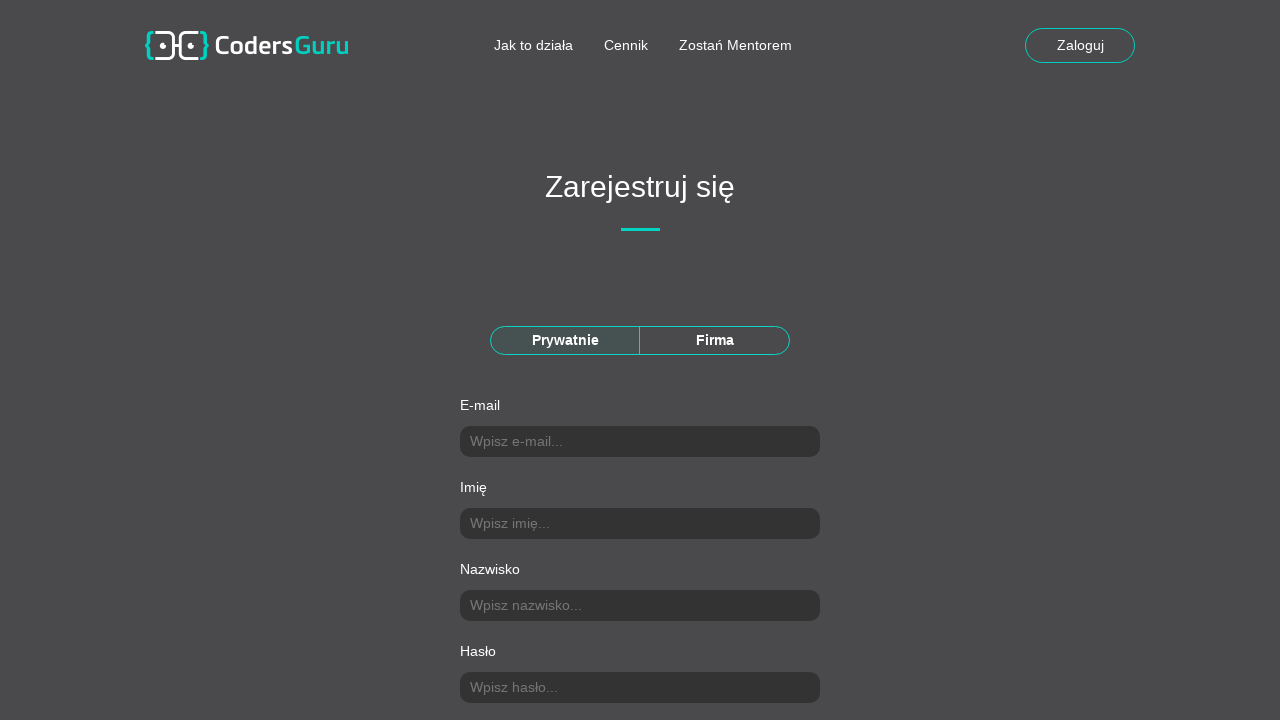

Waited for page navigation to complete
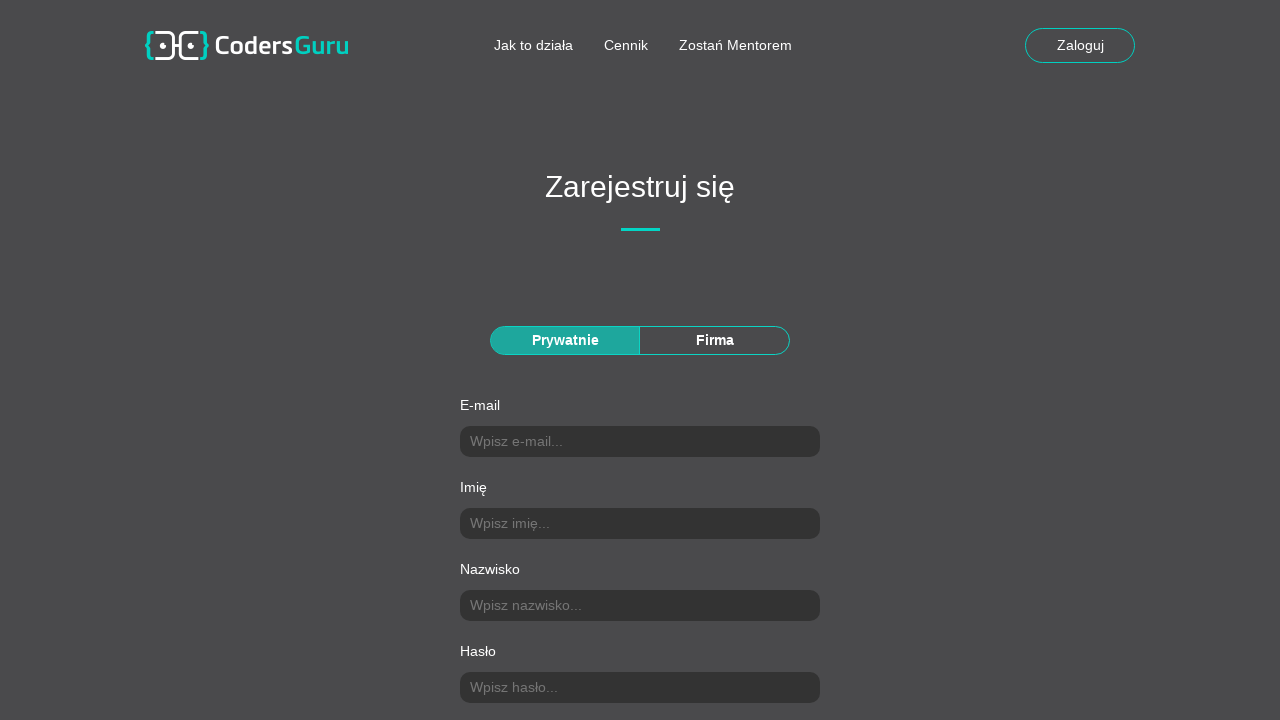

Verified navigation to registration page URL
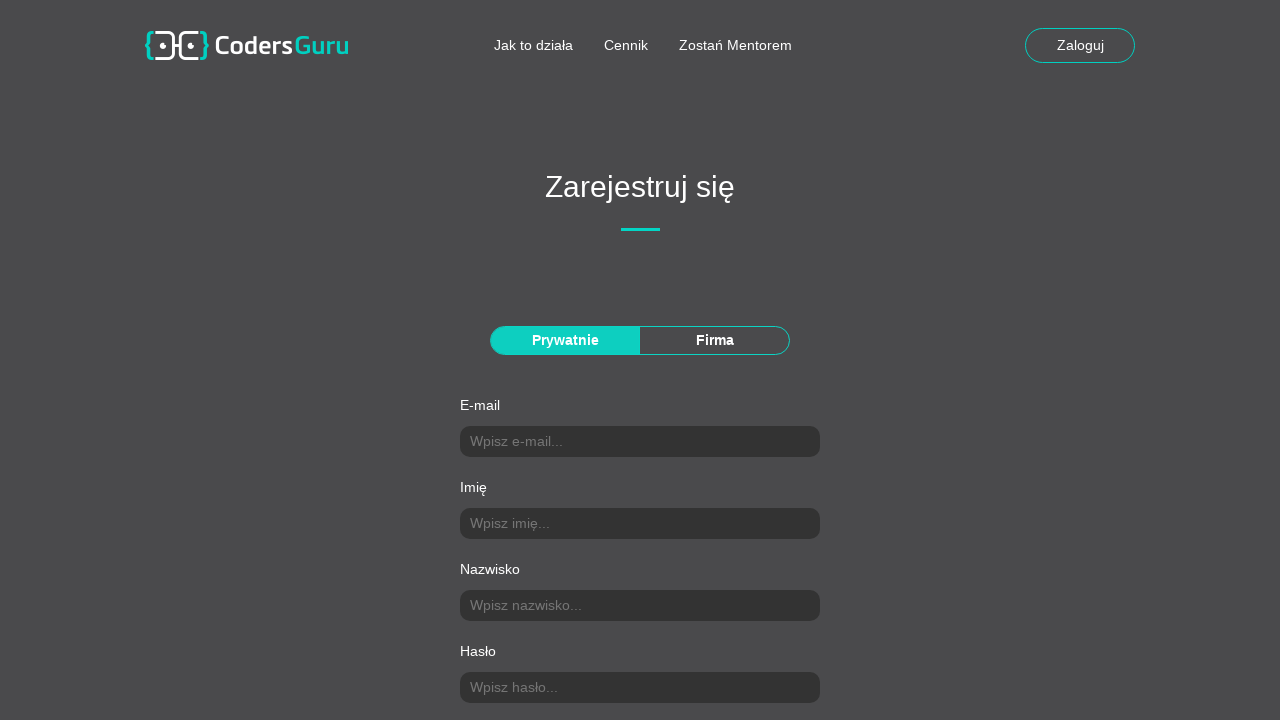

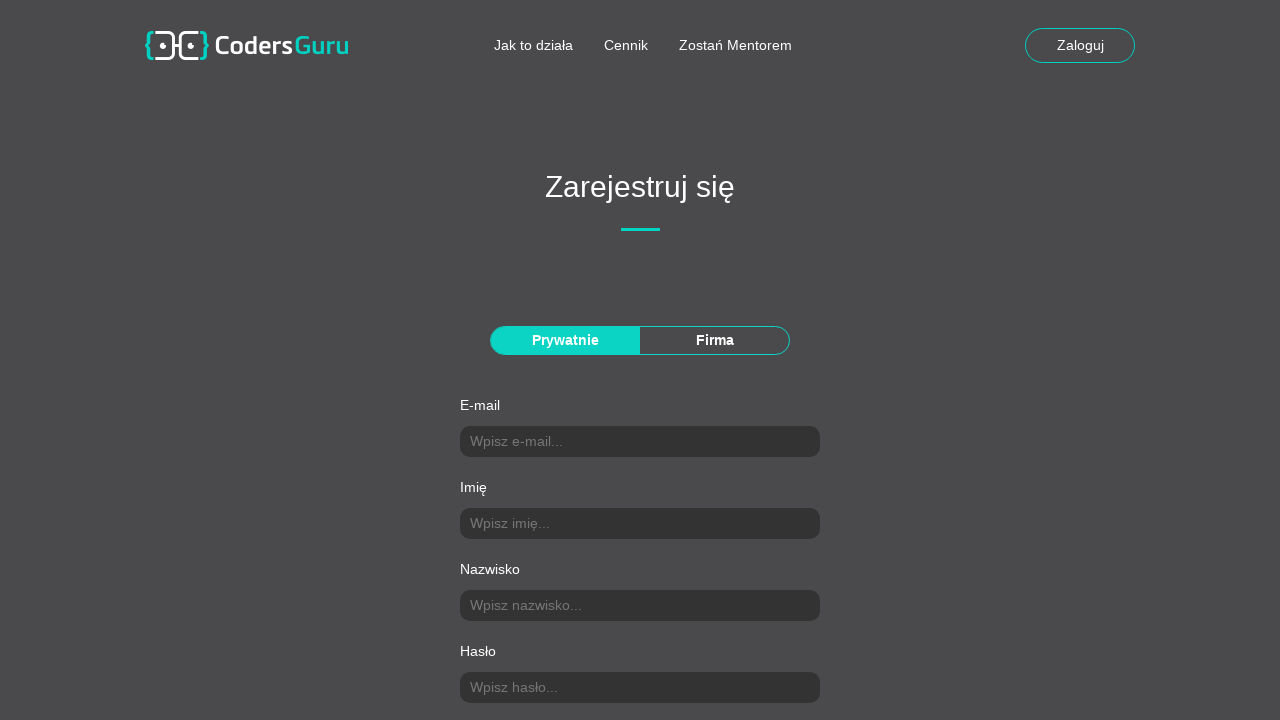